Verifies that the WM logo is present on the landing page by checking for the header-logo element

Starting URL: https://wealthmarketshop.com

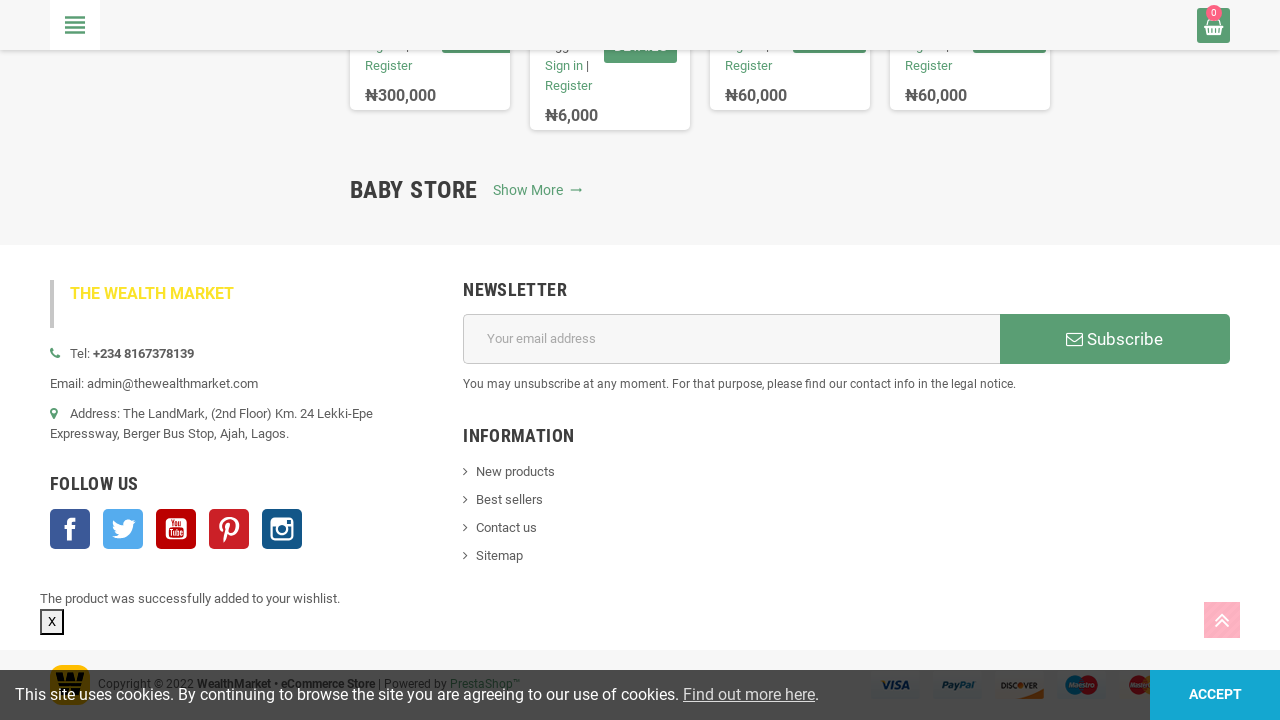

Waited for header-logo element to be present on the landing page
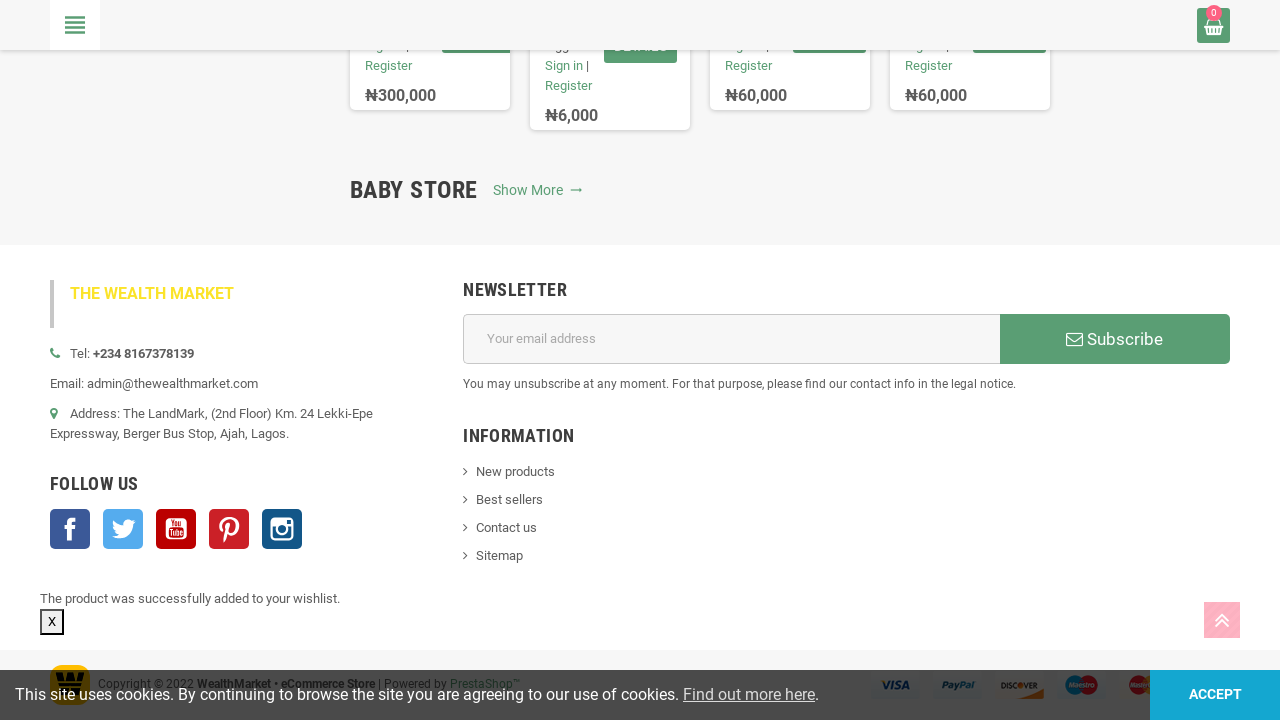

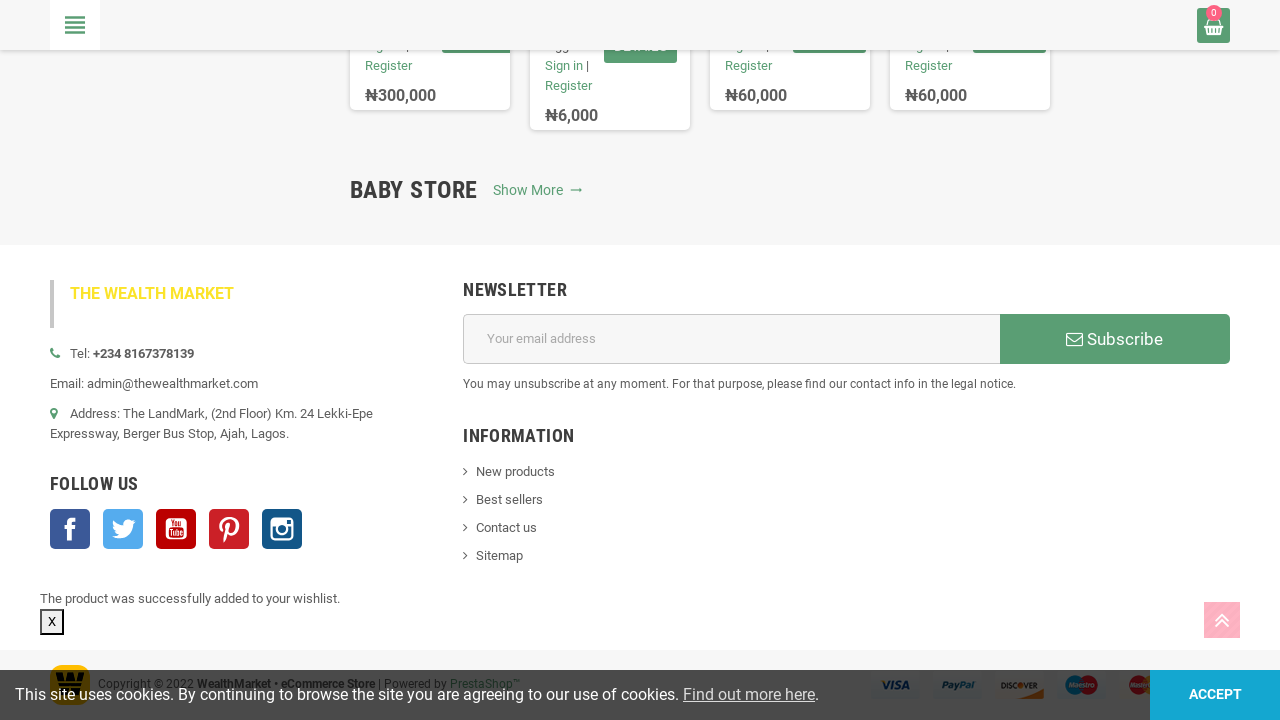